Navigates to the Roller Coaster Database (RCDB) homepage and clicks on the random roller coaster link to view a randomly selected roller coaster page.

Starting URL: https://rcdb.com

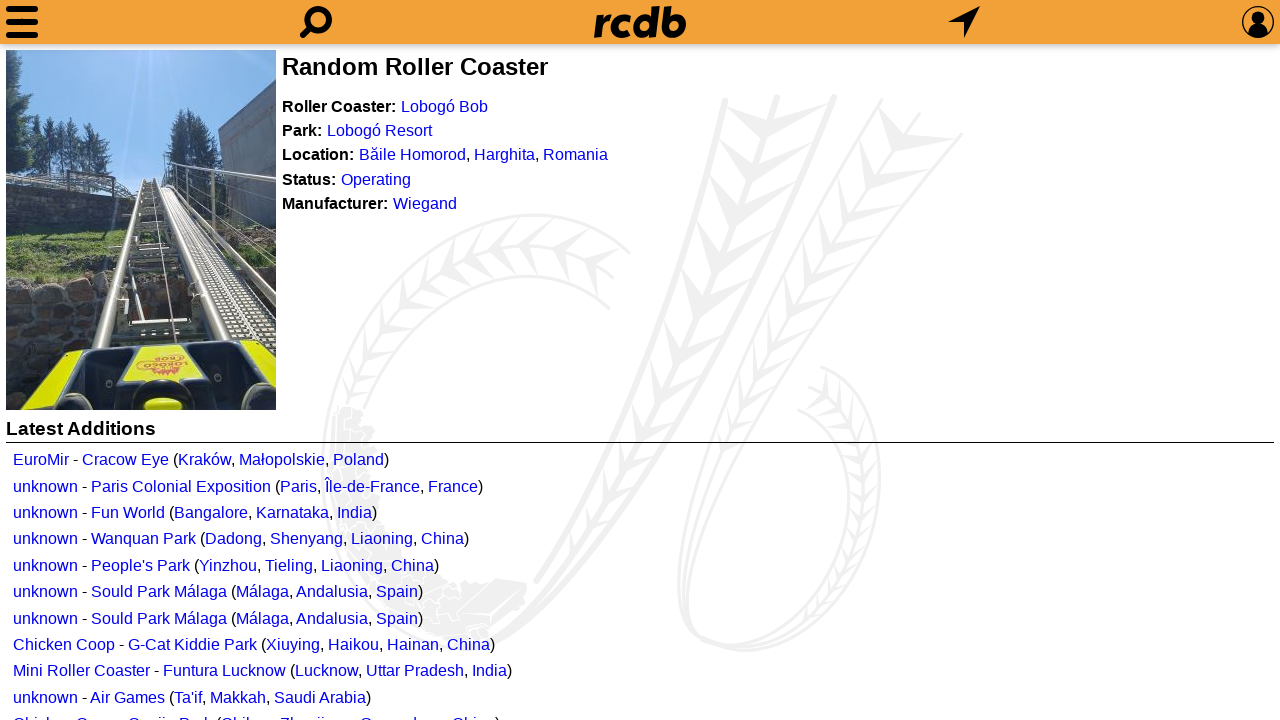

Navigated to RCDB homepage
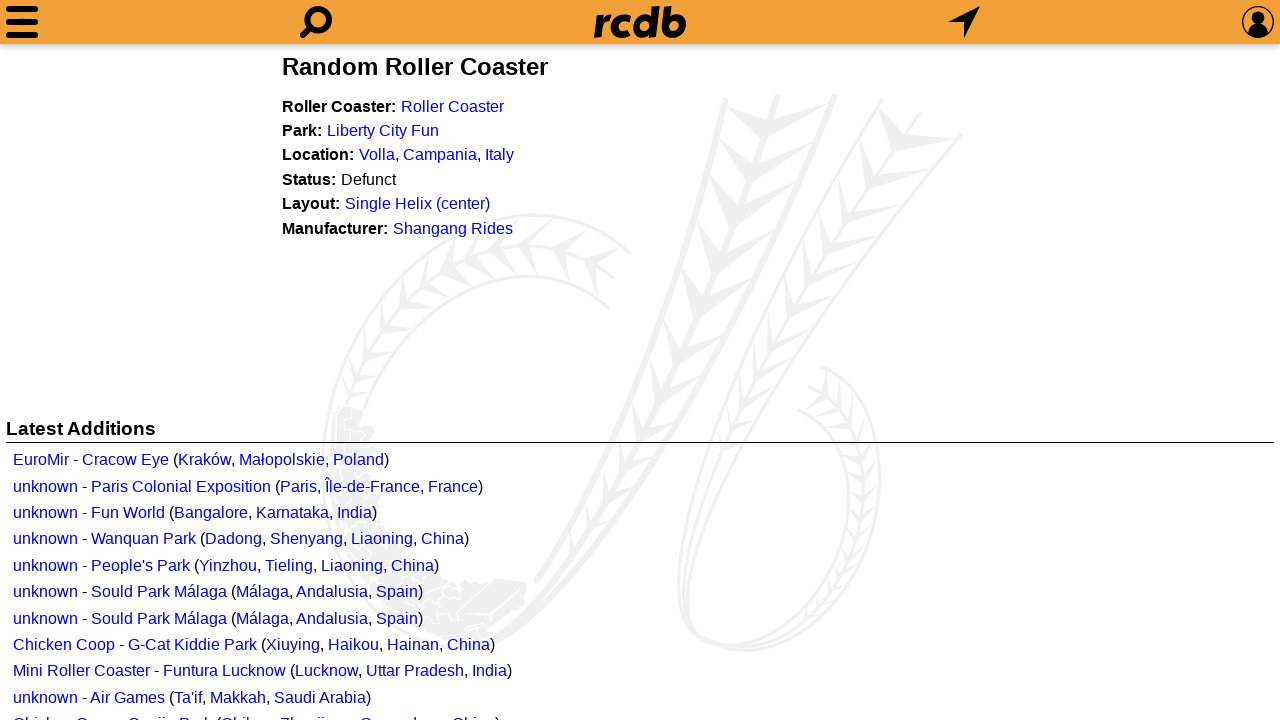

Clicked on random roller coaster link at (452, 106) on xpath=//*[@id="rrc_text"]/p[1]/a
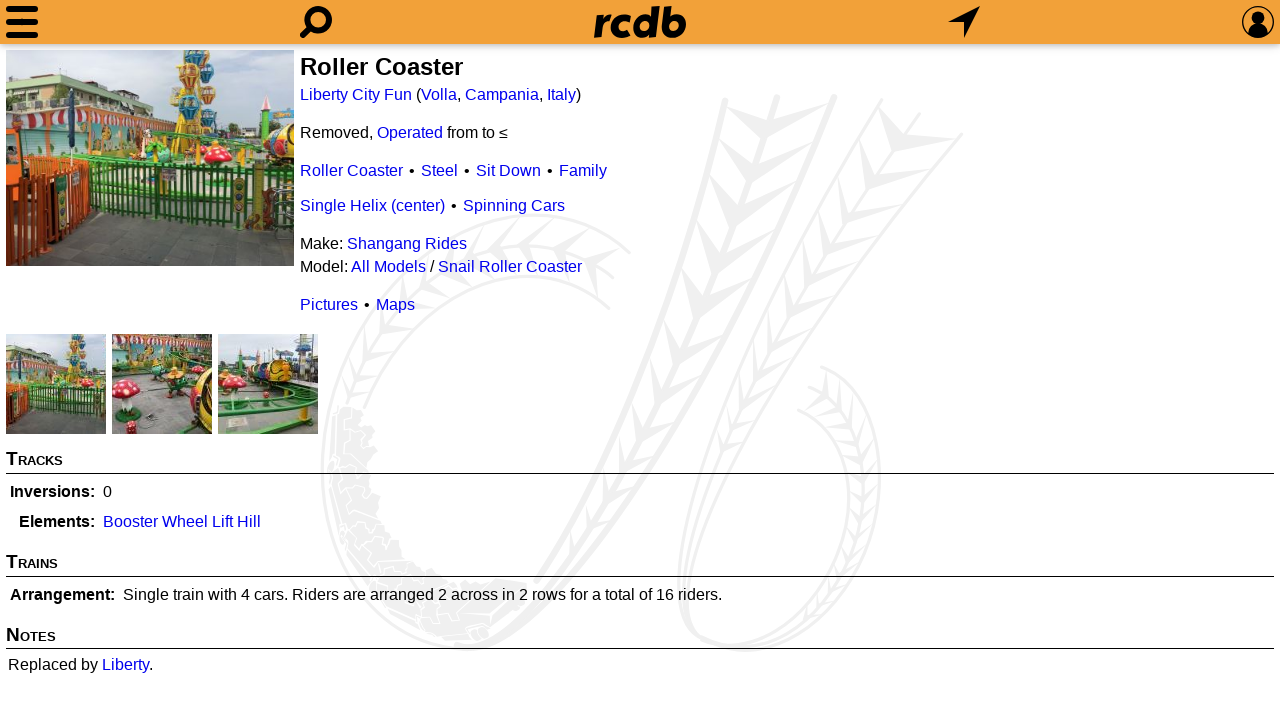

Random roller coaster page loaded with heading visible
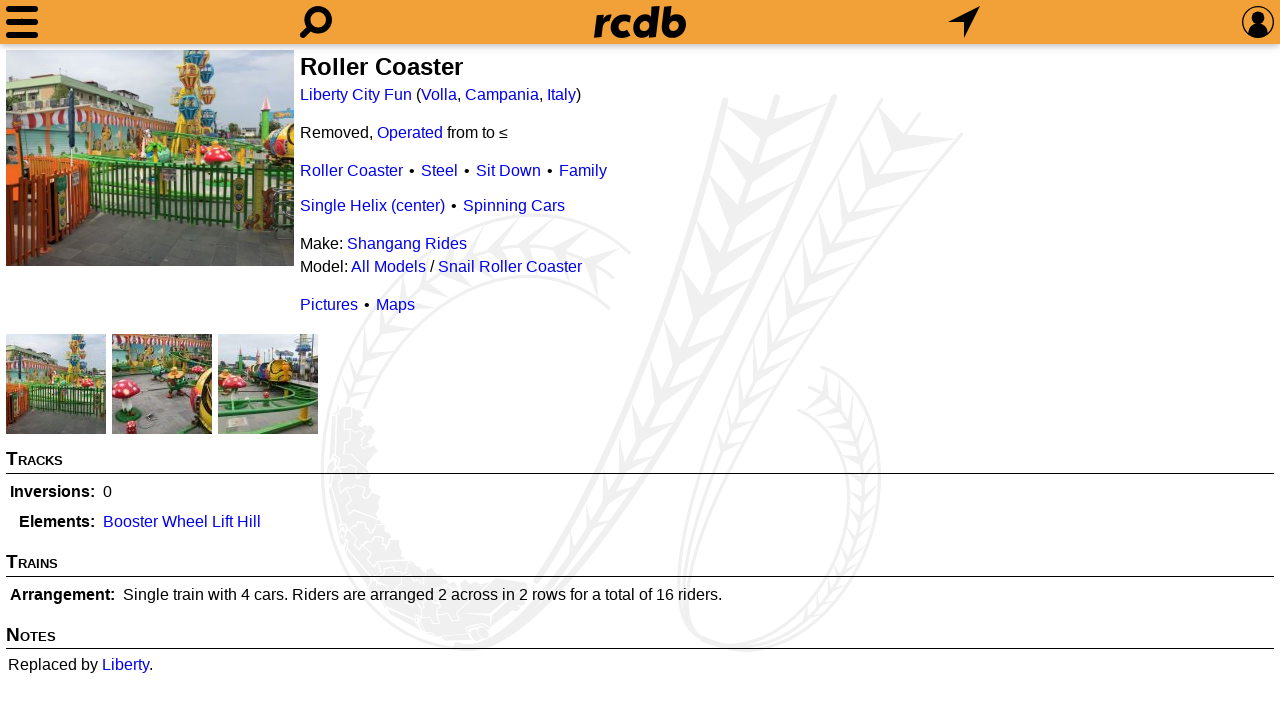

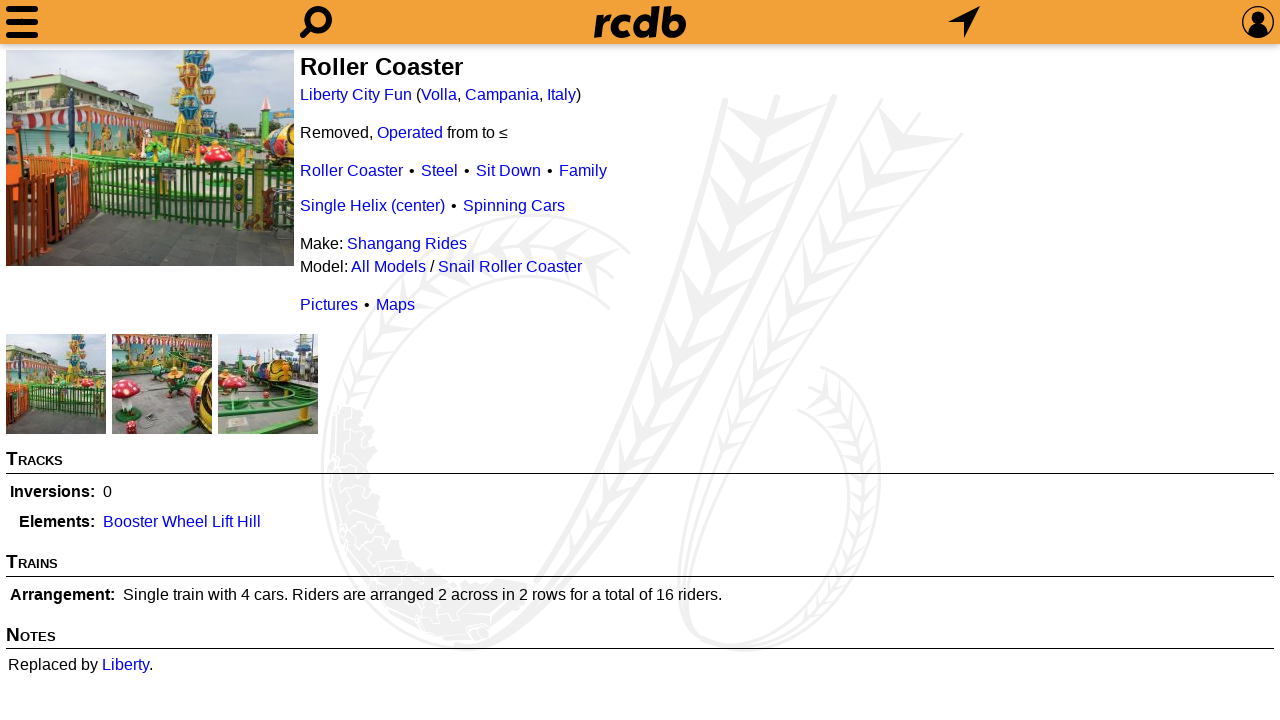